Tests dynamic loading by clicking a button and waiting for the loading icon to disappear before verifying the result text is displayed

Starting URL: https://automationfc.github.io/dynamic-loading/

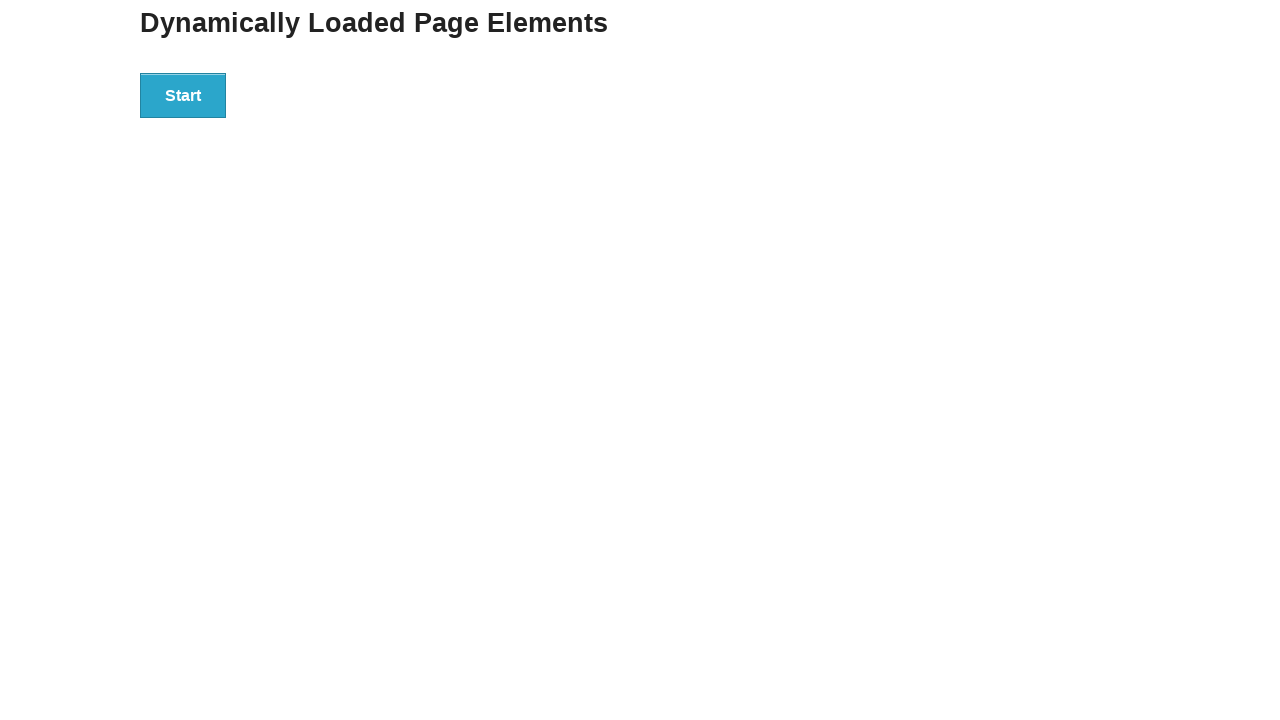

Clicked start button to trigger dynamic loading at (183, 95) on div#start>button
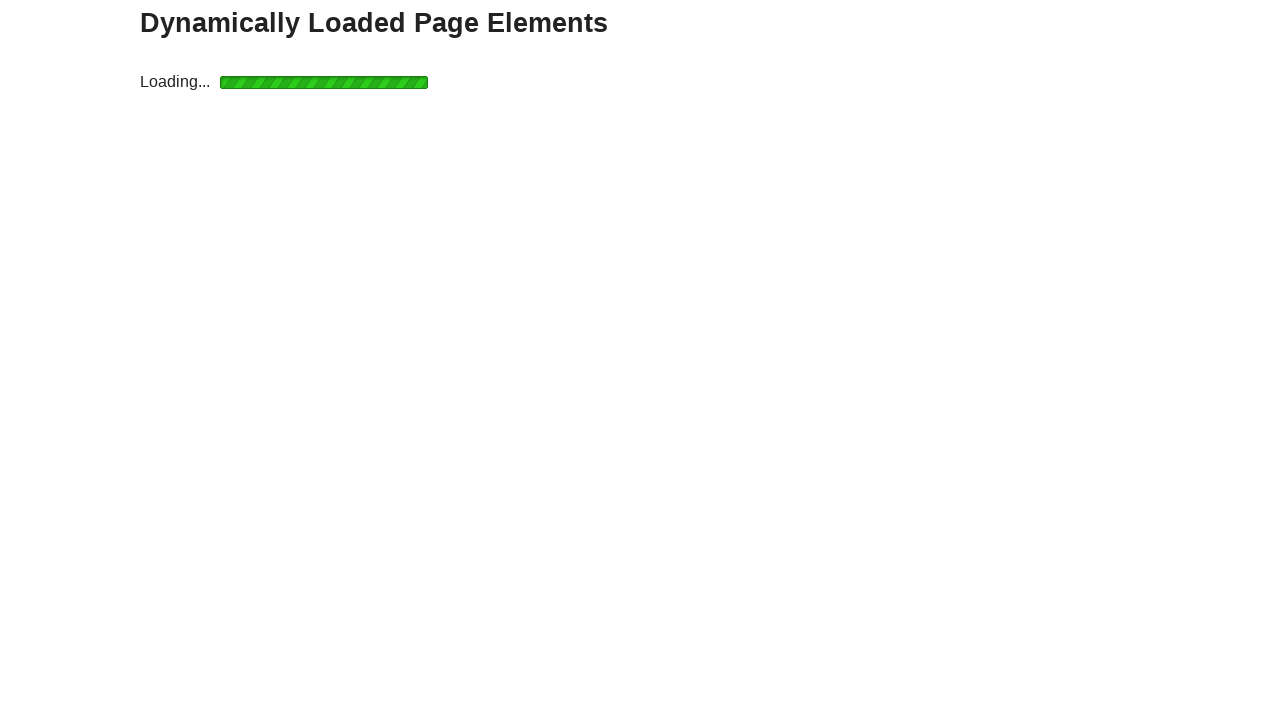

Loading icon disappeared
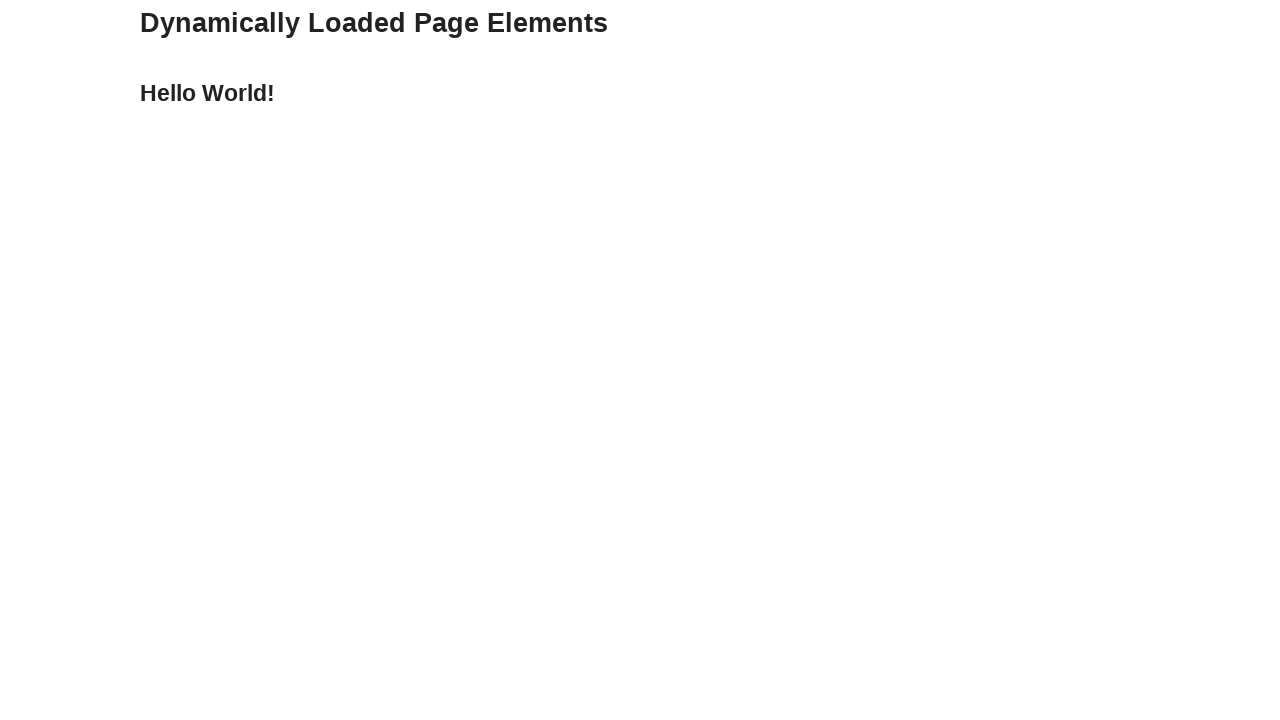

Result text is displayed after dynamic loading completed
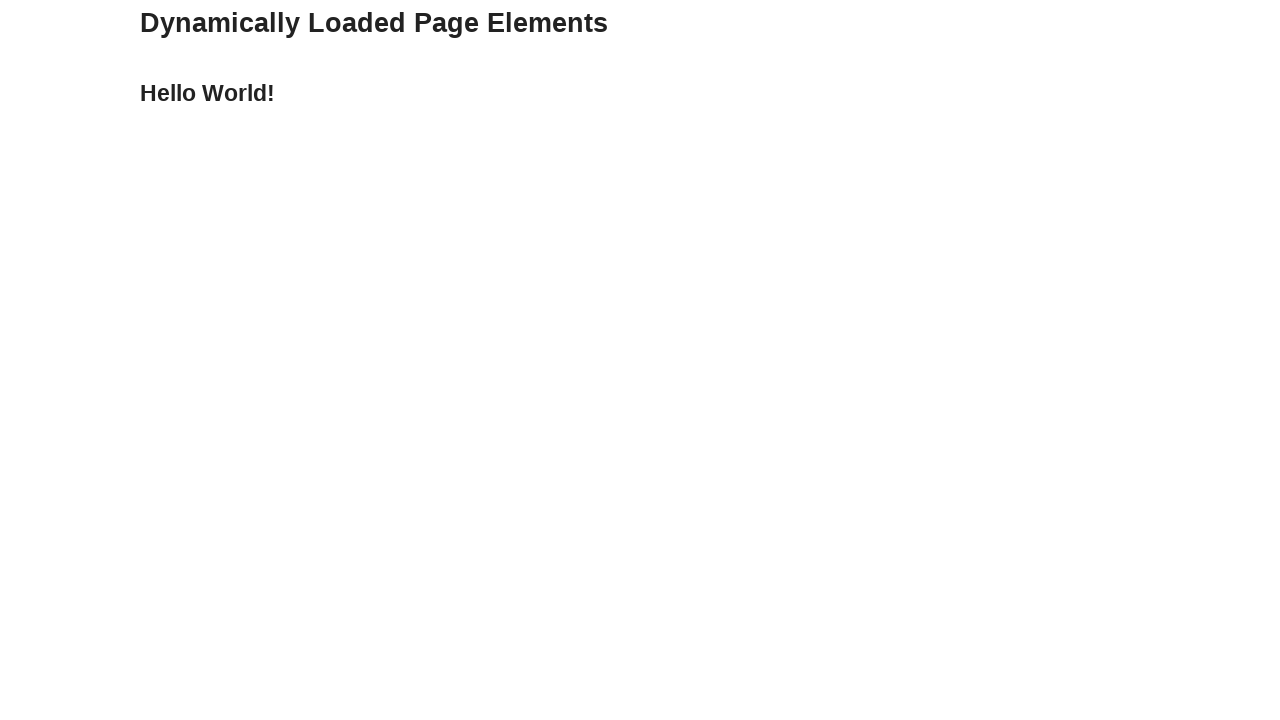

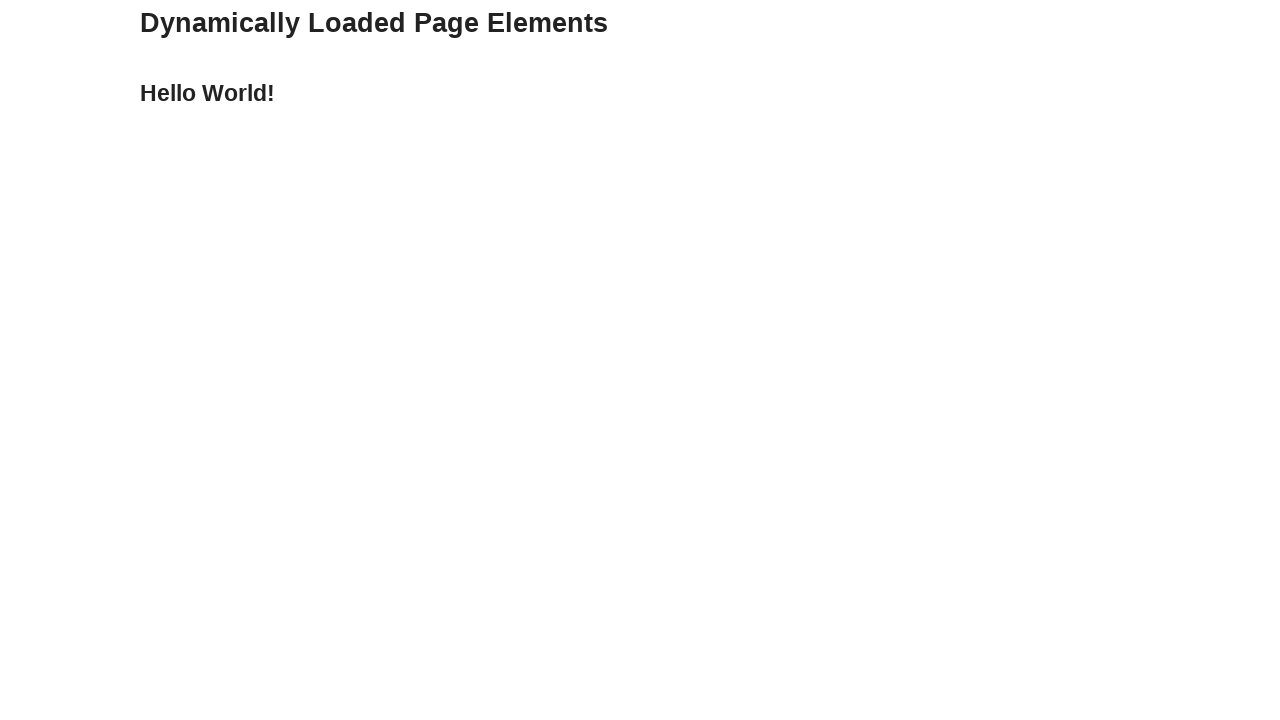